Tests that the Help section in the footer has navigation links for Shipping and Returns

Starting URL: https://ilarionhalushka.github.io/jekyll-ecommerce-demo/

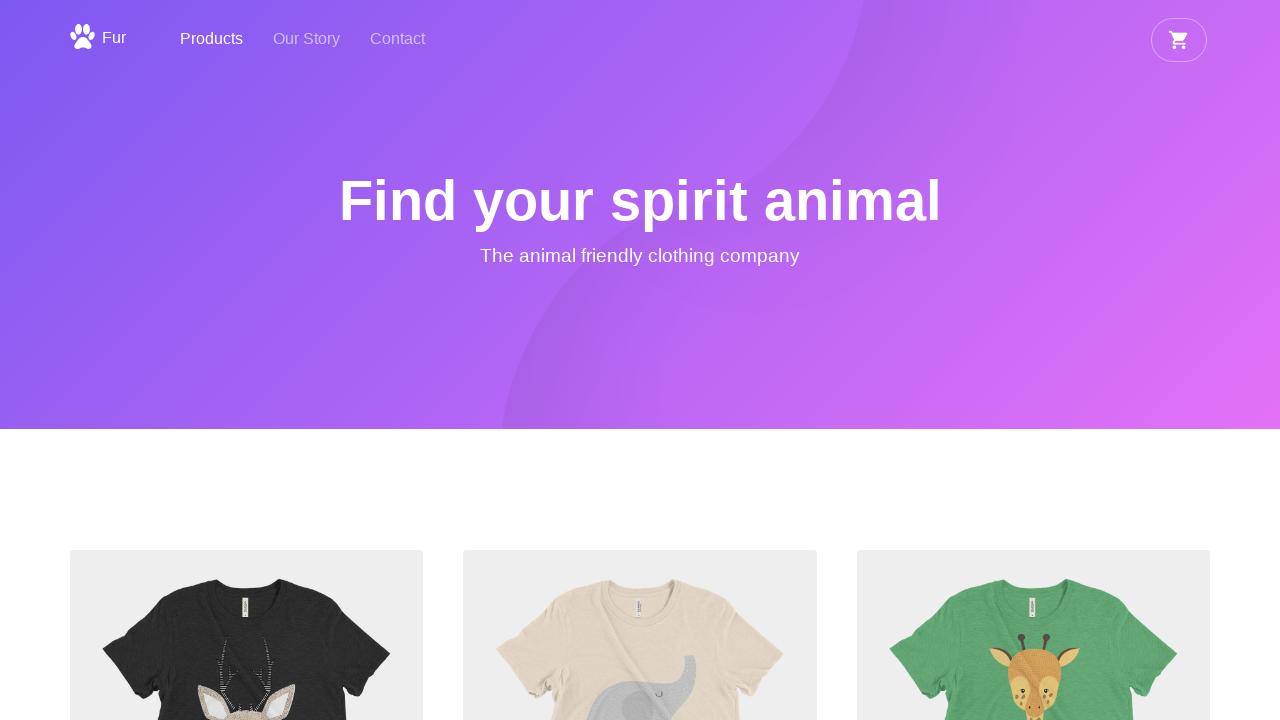

Scrolled to bottom of page to reveal footer
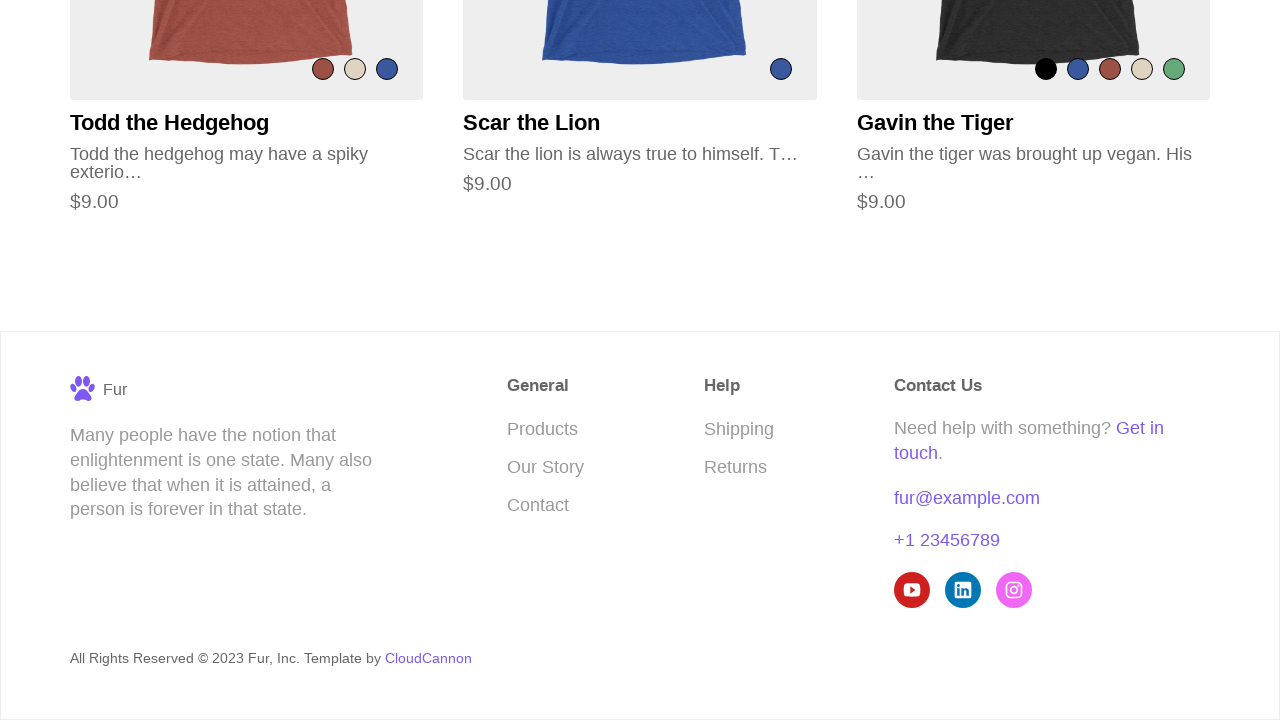

Shipping navigation link in Help section is visible
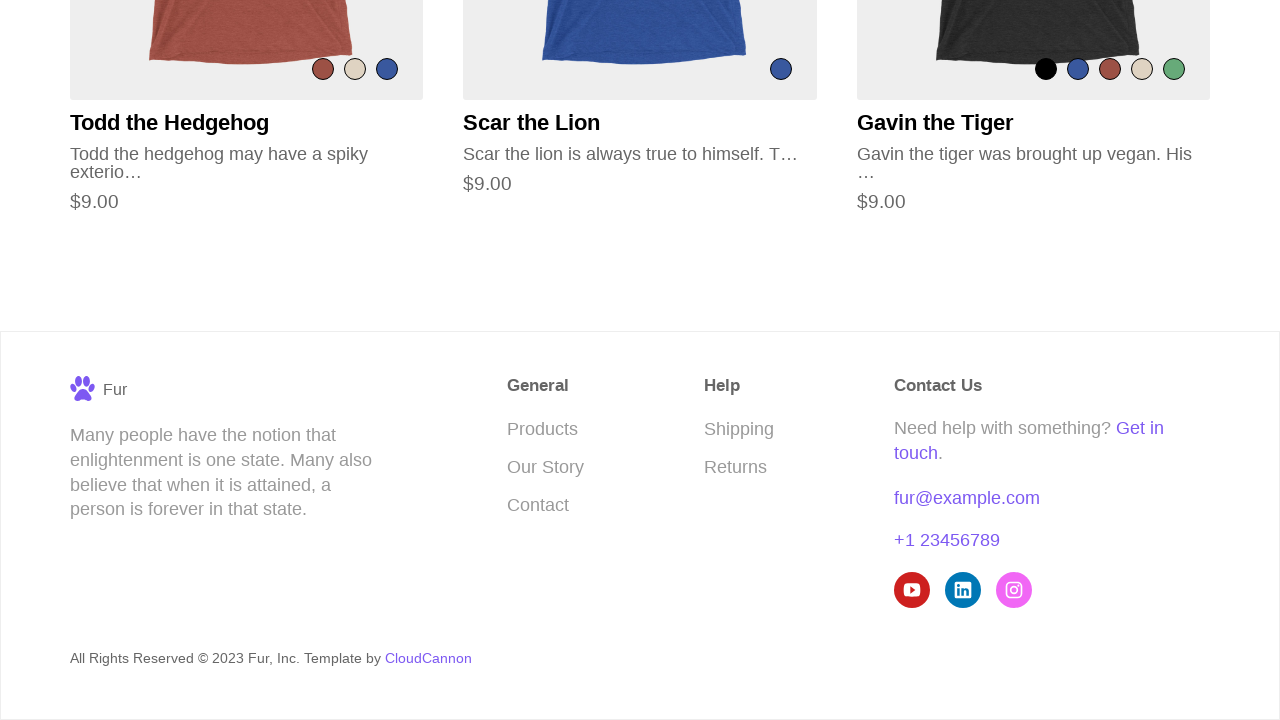

Returns navigation link in Help section is visible
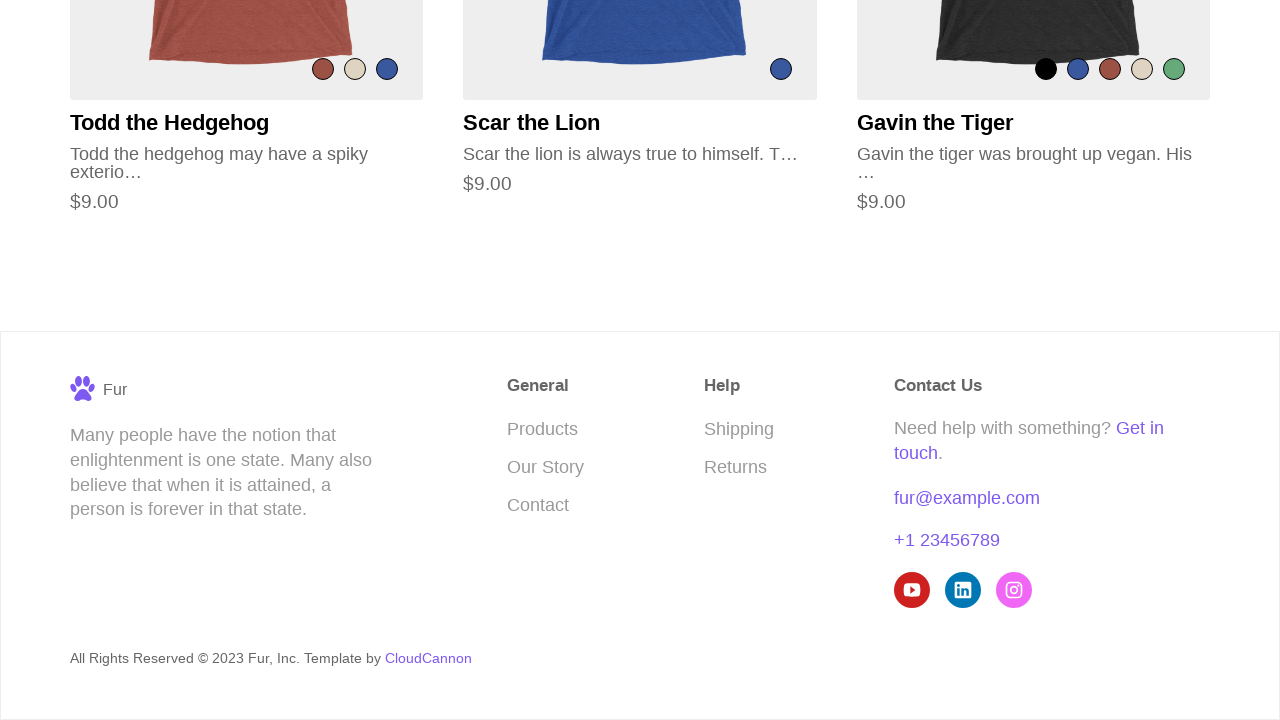

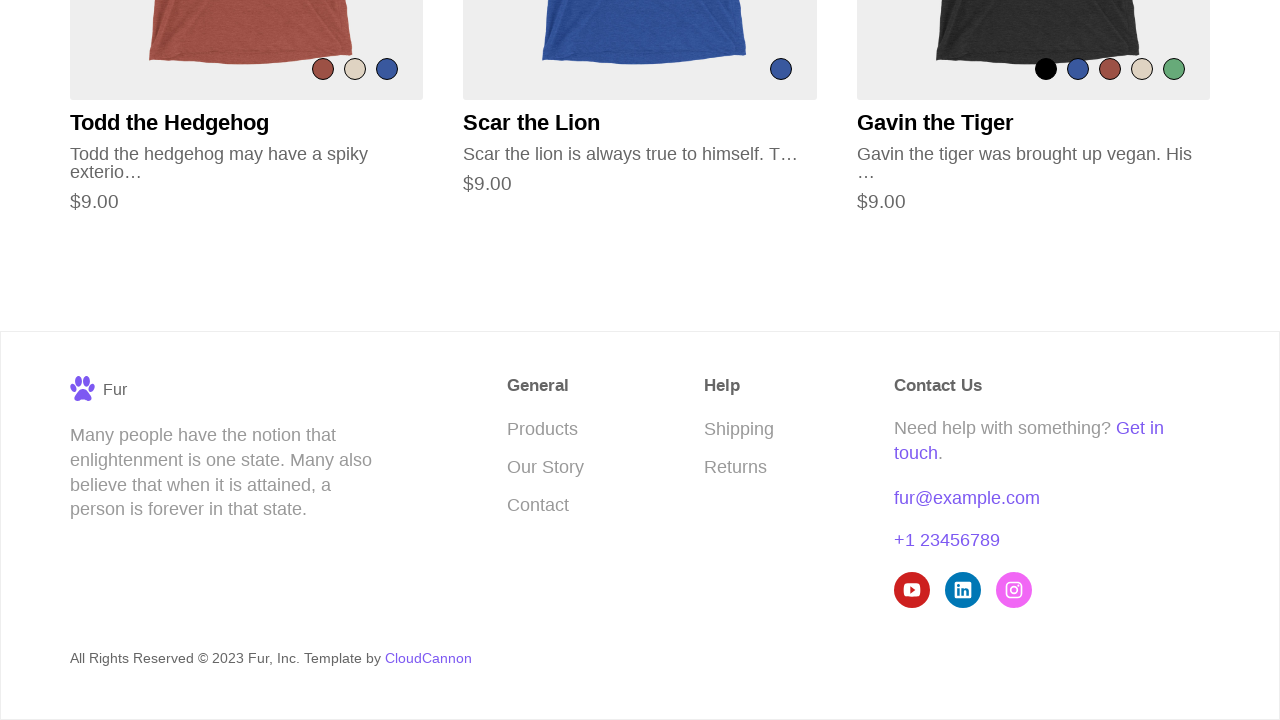